Tests mouse hover functionality by hovering over an element and clicking on submenu items

Starting URL: https://rahulshettyacademy.com/AutomationPractice/

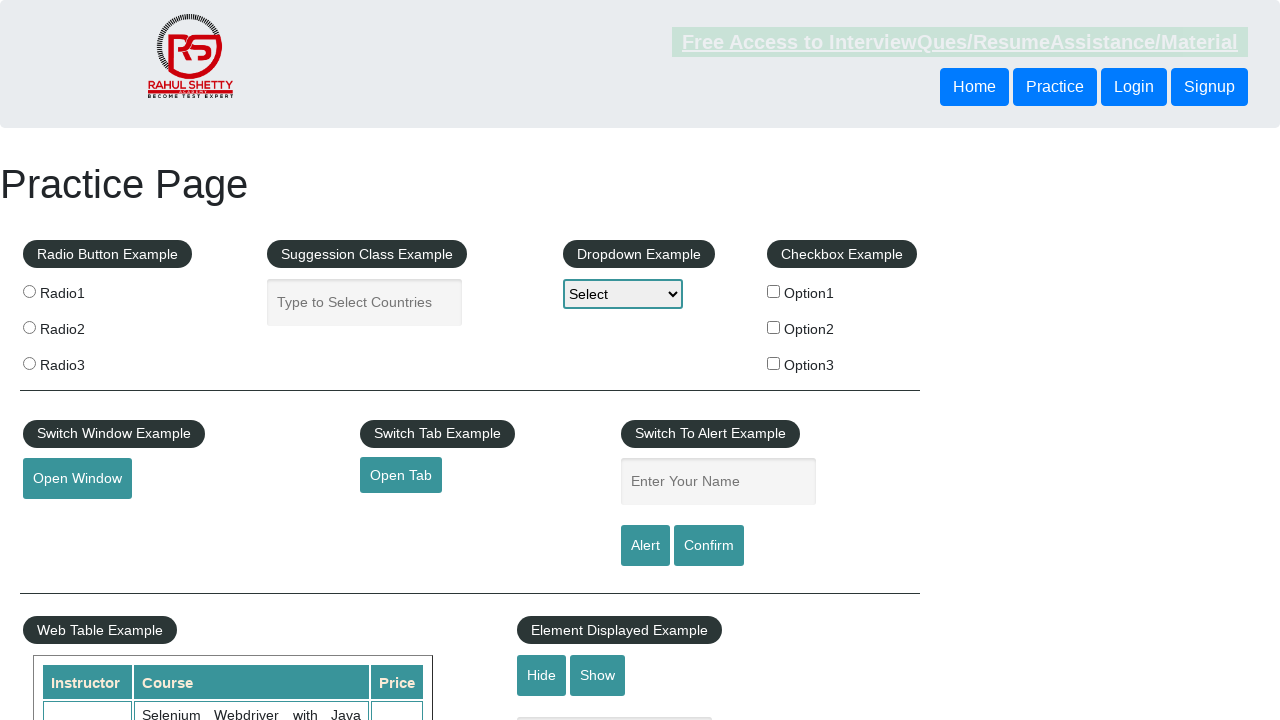

Hovered over mouse hover button at (83, 361) on #mousehover
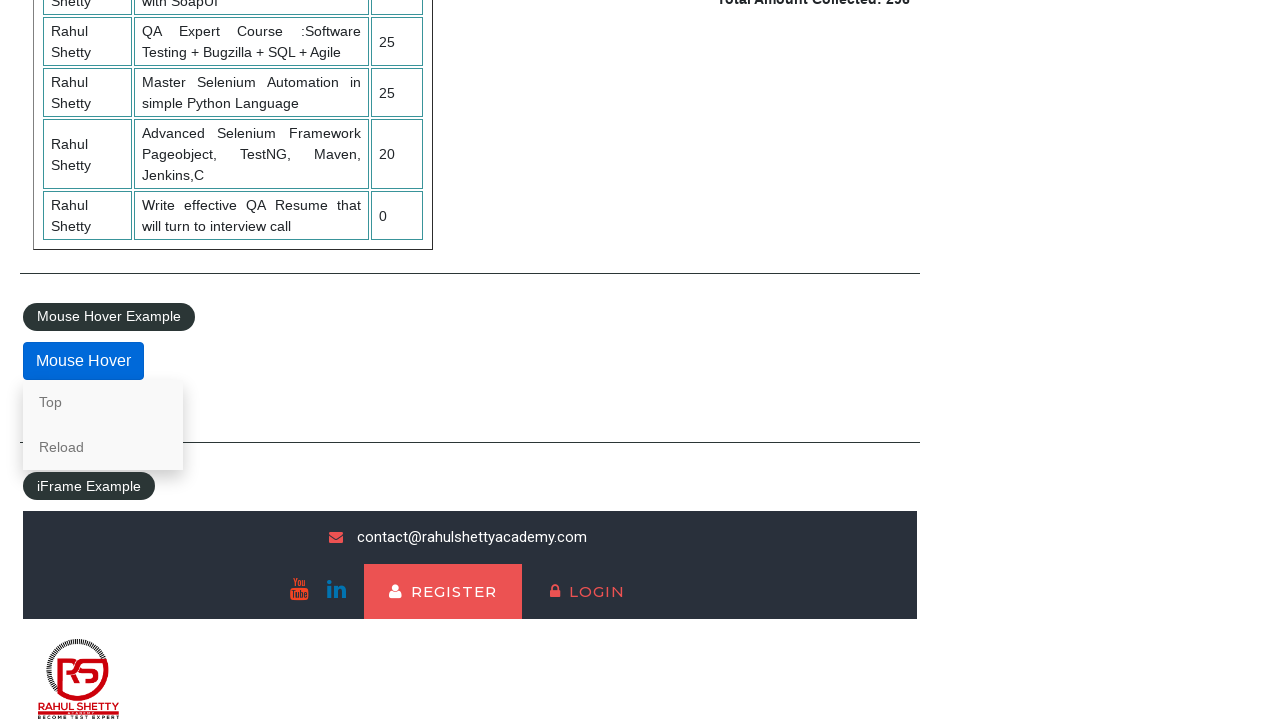

Clicked 'Top' submenu item at (103, 402) on xpath=//*[text() = 'Top']
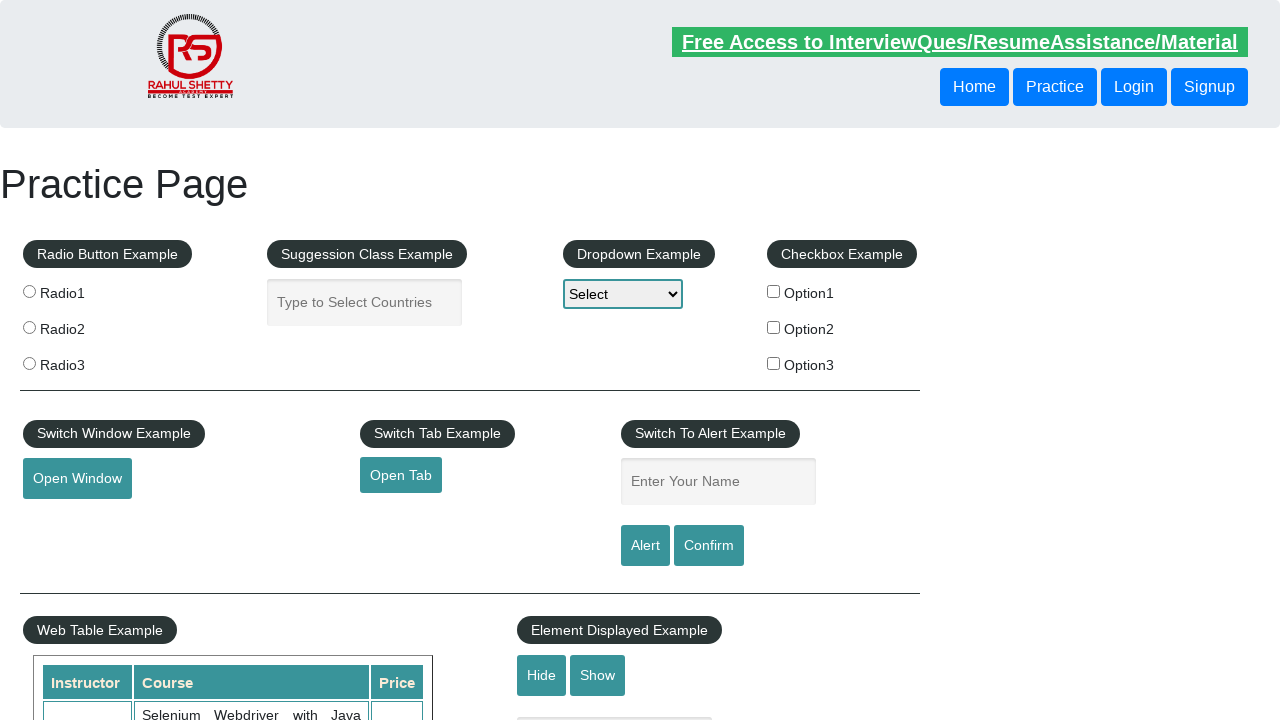

Navigated to AutomationPractice page
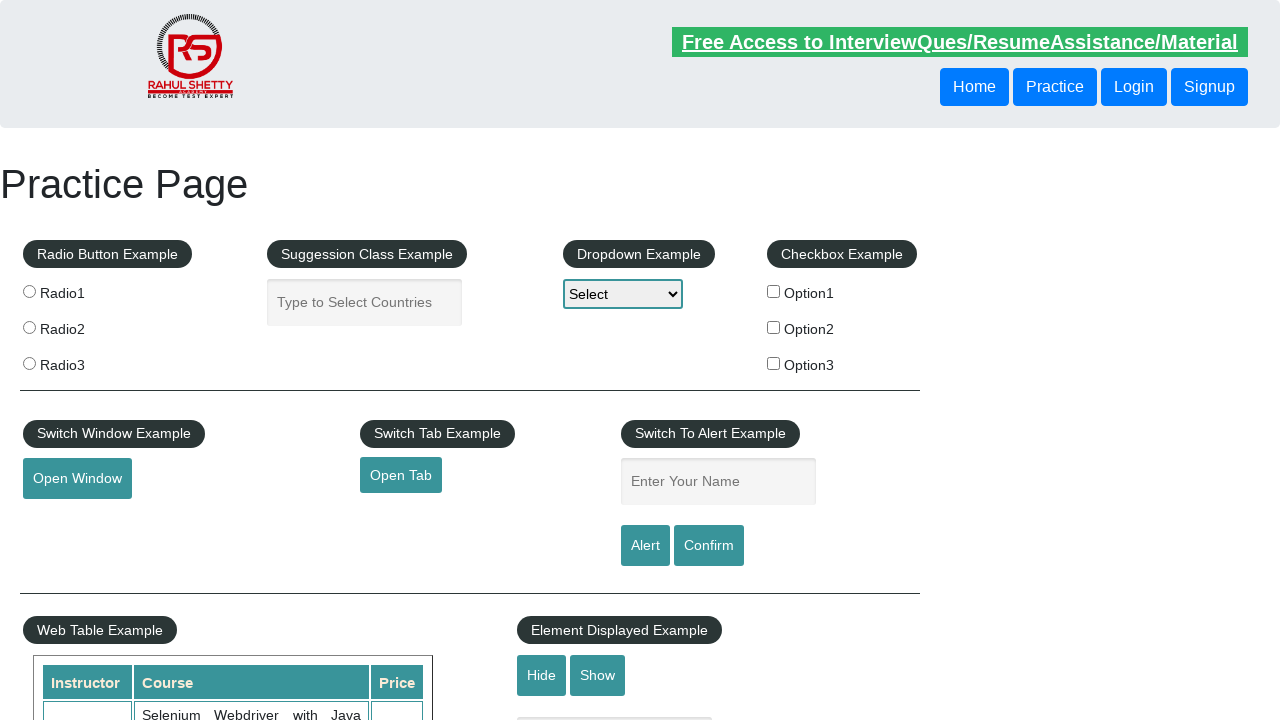

Hovered over mouse hover button again at (83, 361) on #mousehover
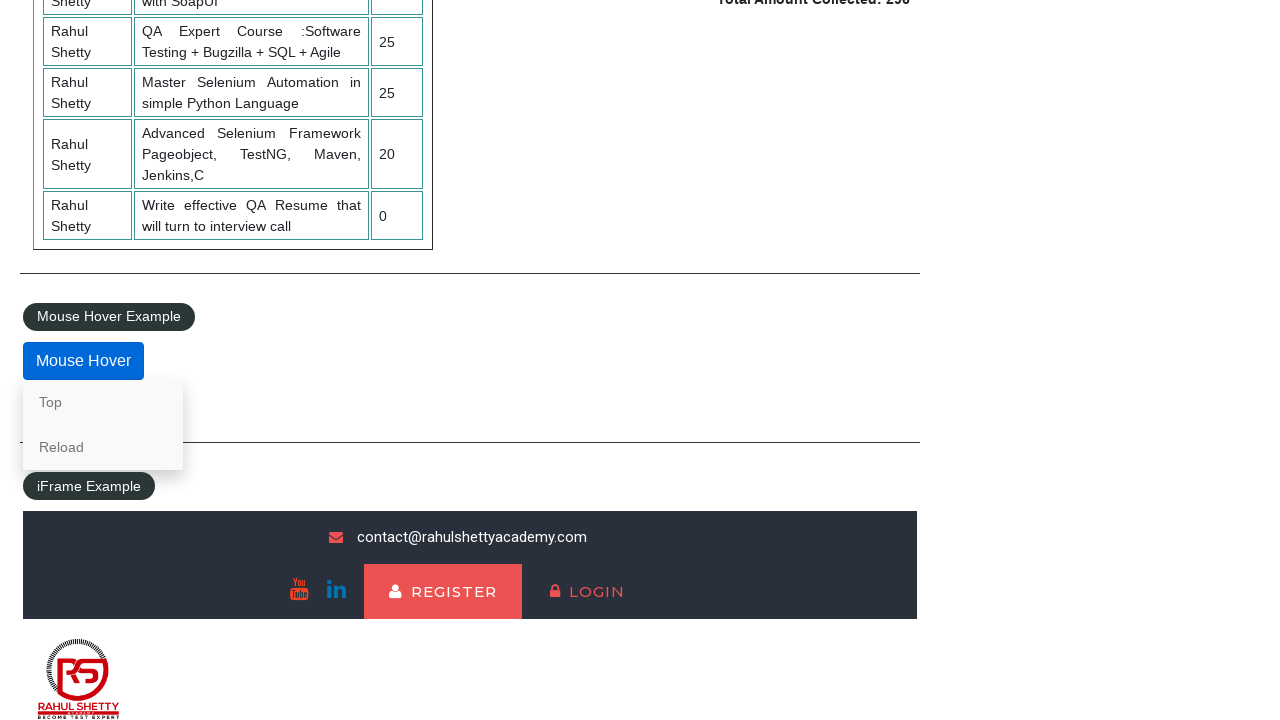

Clicked 'Reload' submenu item at (103, 447) on xpath=//*[text() = 'Reload']
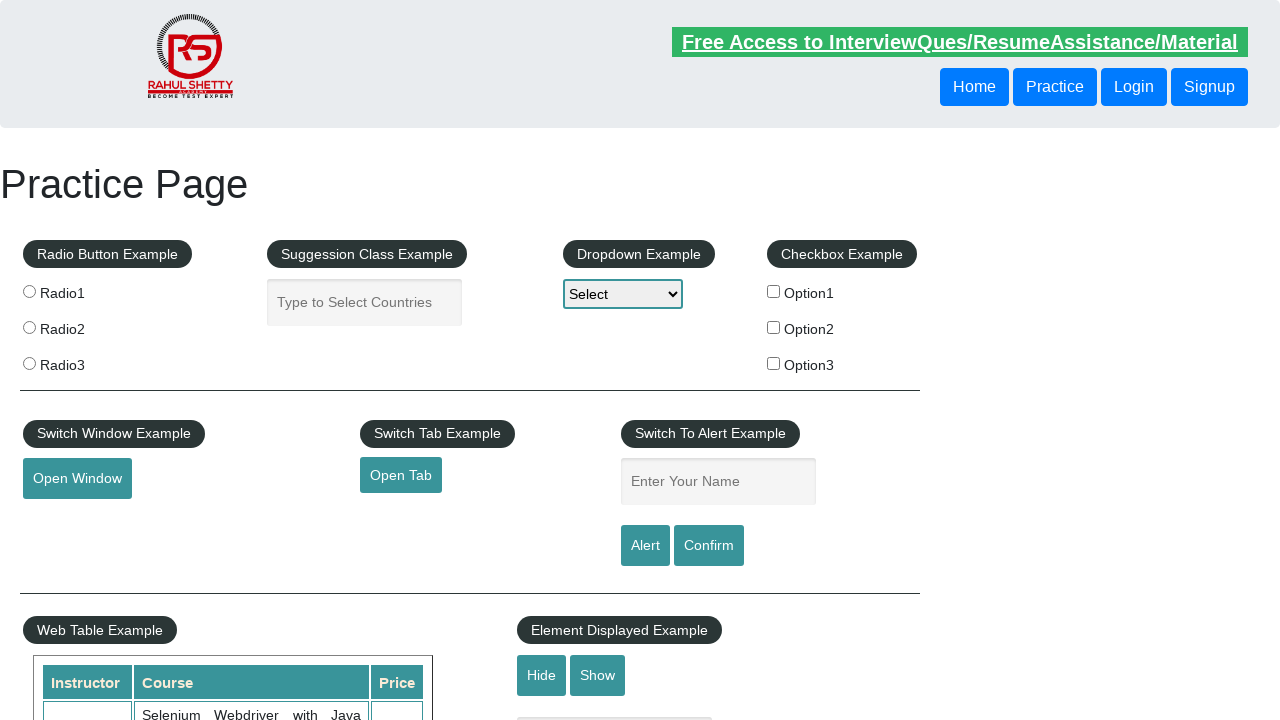

Page finished reloading
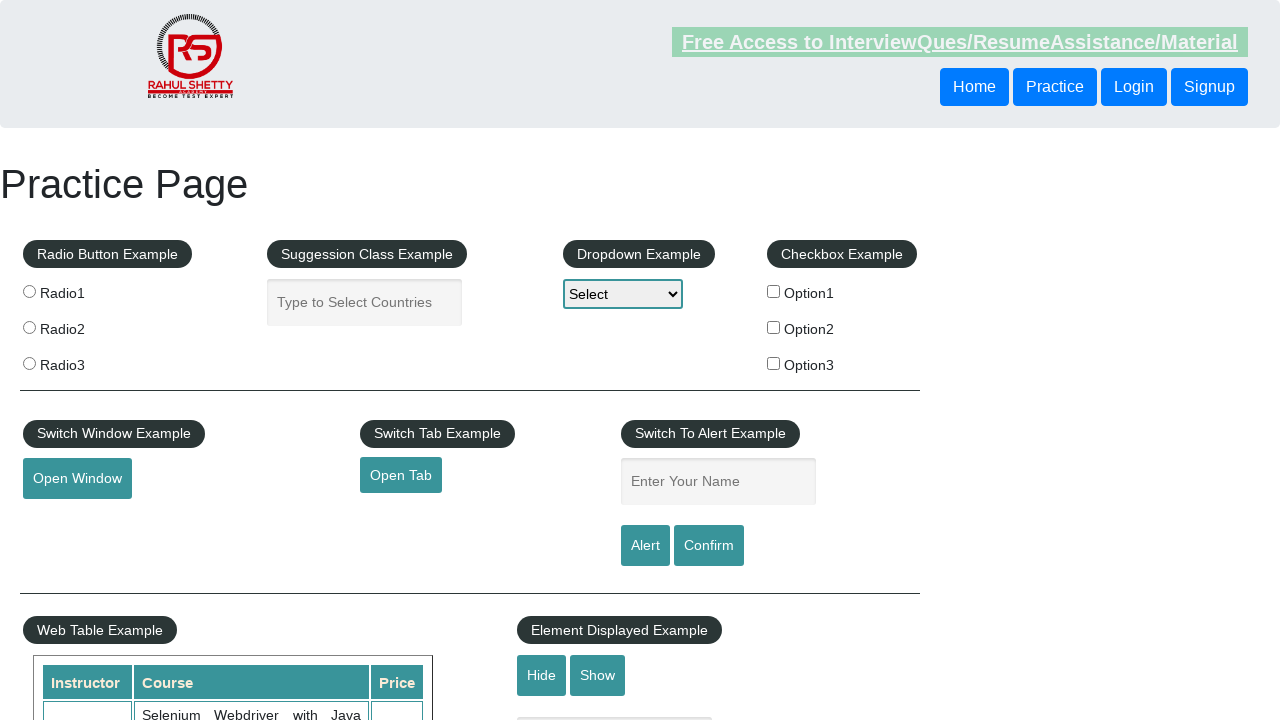

Hovered over mouse hover button to display submenu at (83, 361) on #mousehover
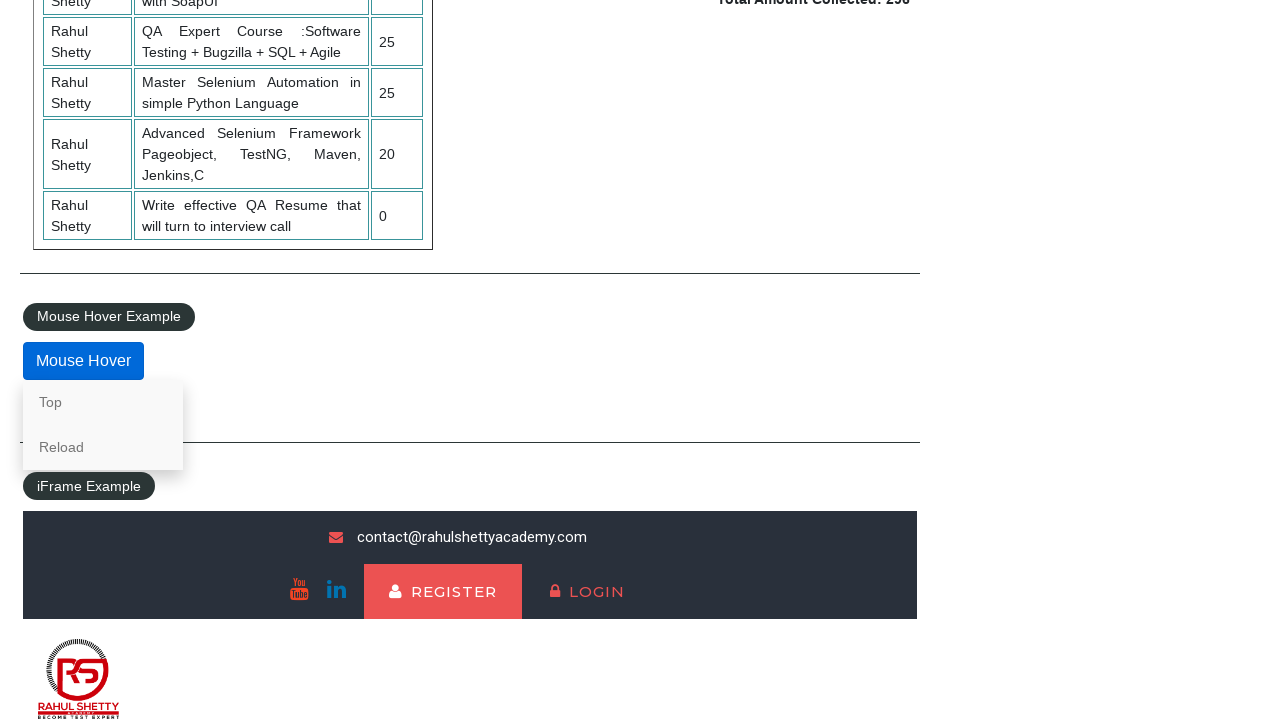

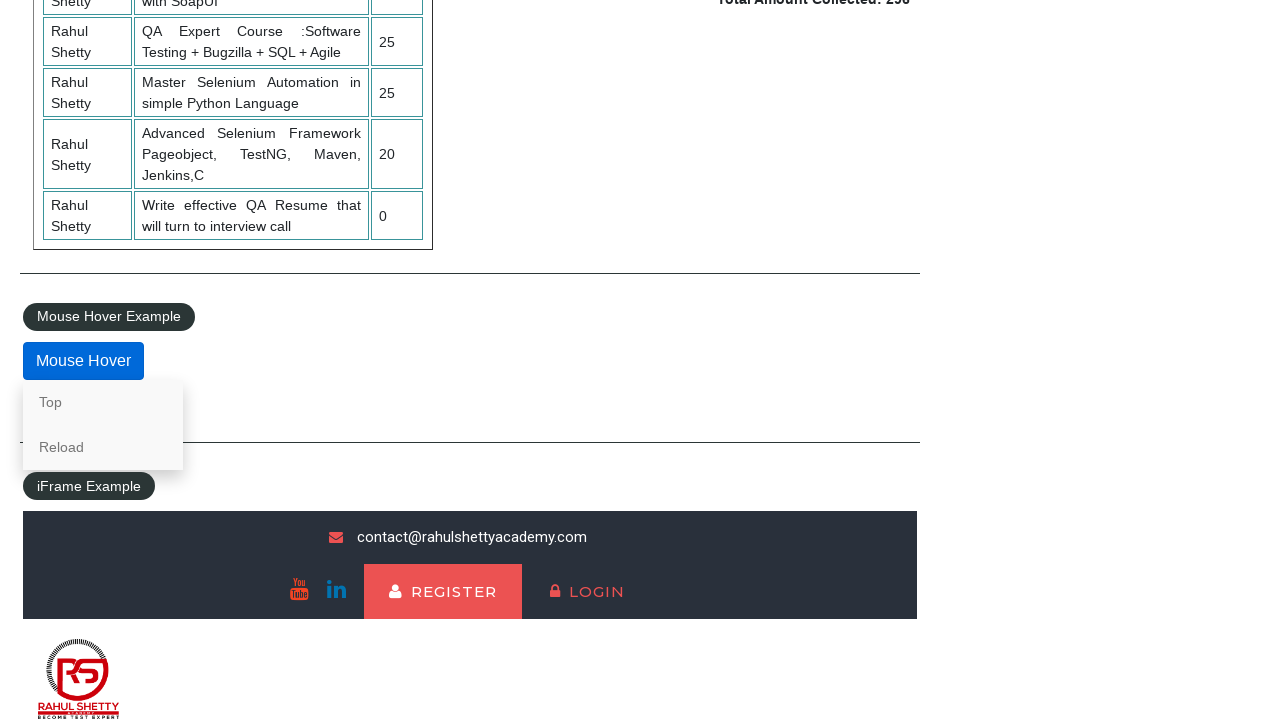